Tests the year and month dropdown selection functionality on Taiwan's Central Weather Administration agricultural data page by selecting the year 2024 and cycling through several months to verify the table data loads correctly.

Starting URL: https://www.cwa.gov.tw/V8/C/L/Agri/Agri_month_All.html

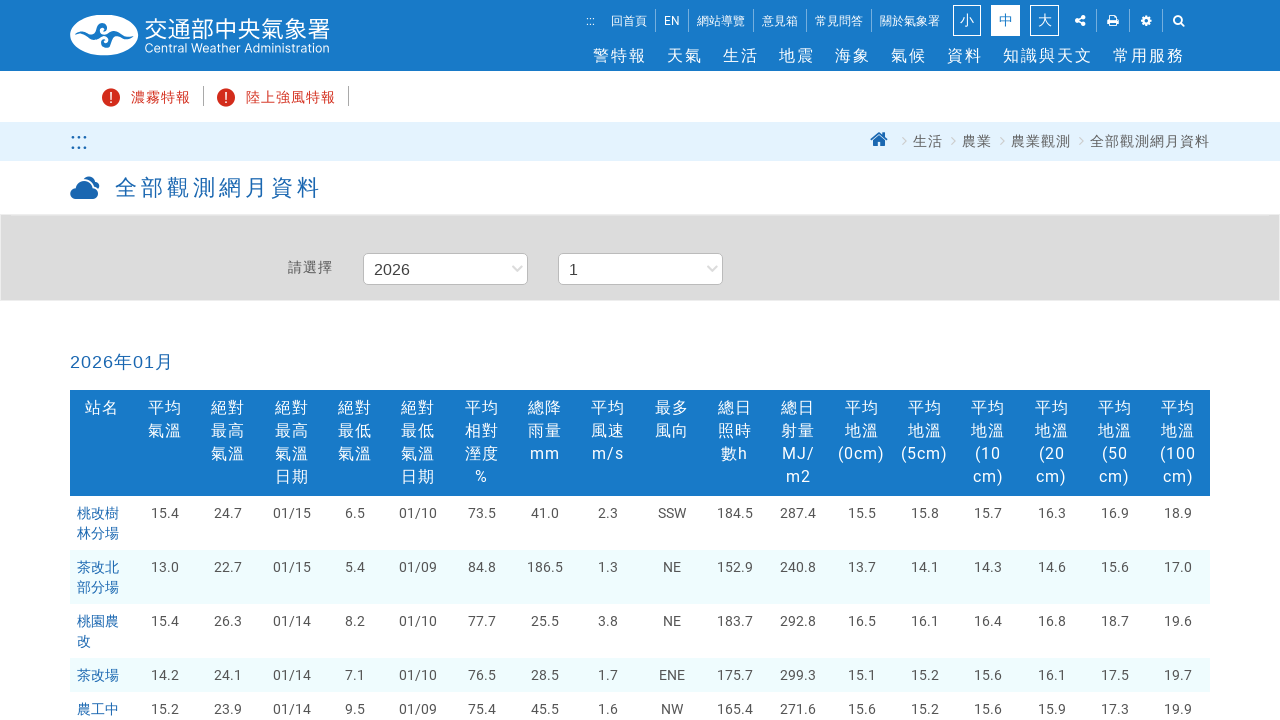

Waited for page to reach network idle state
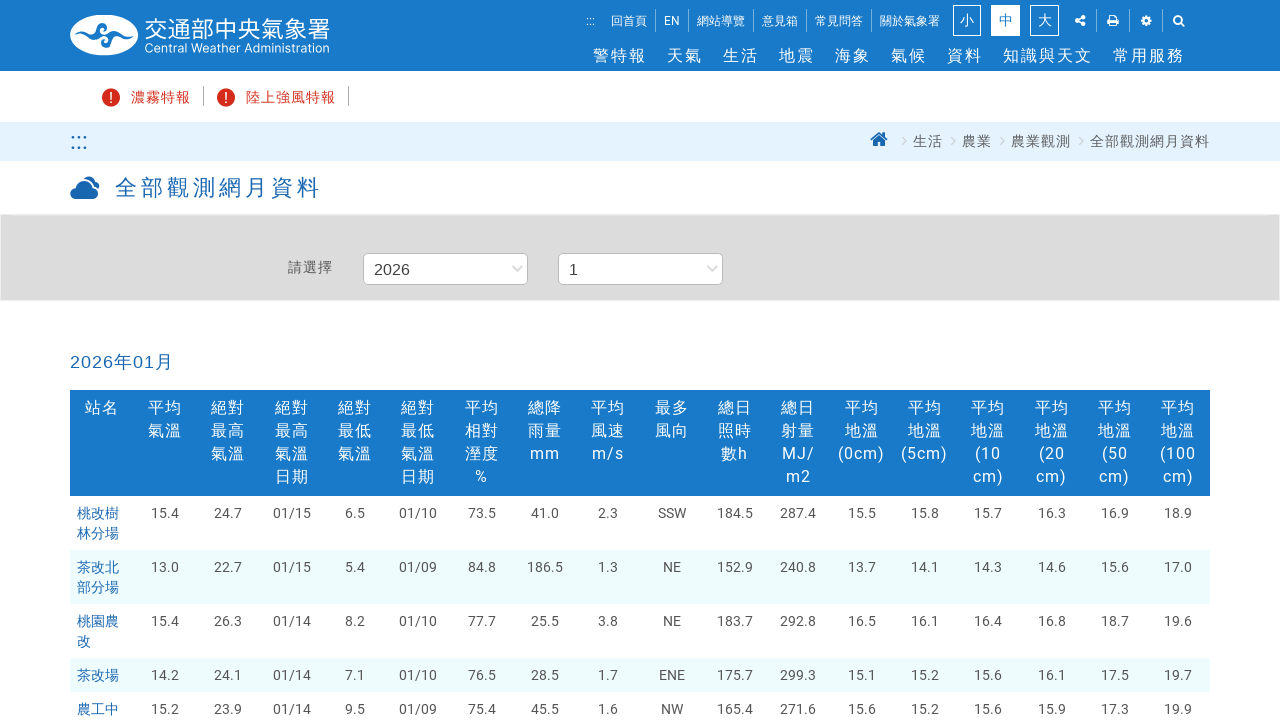

Year dropdown became visible
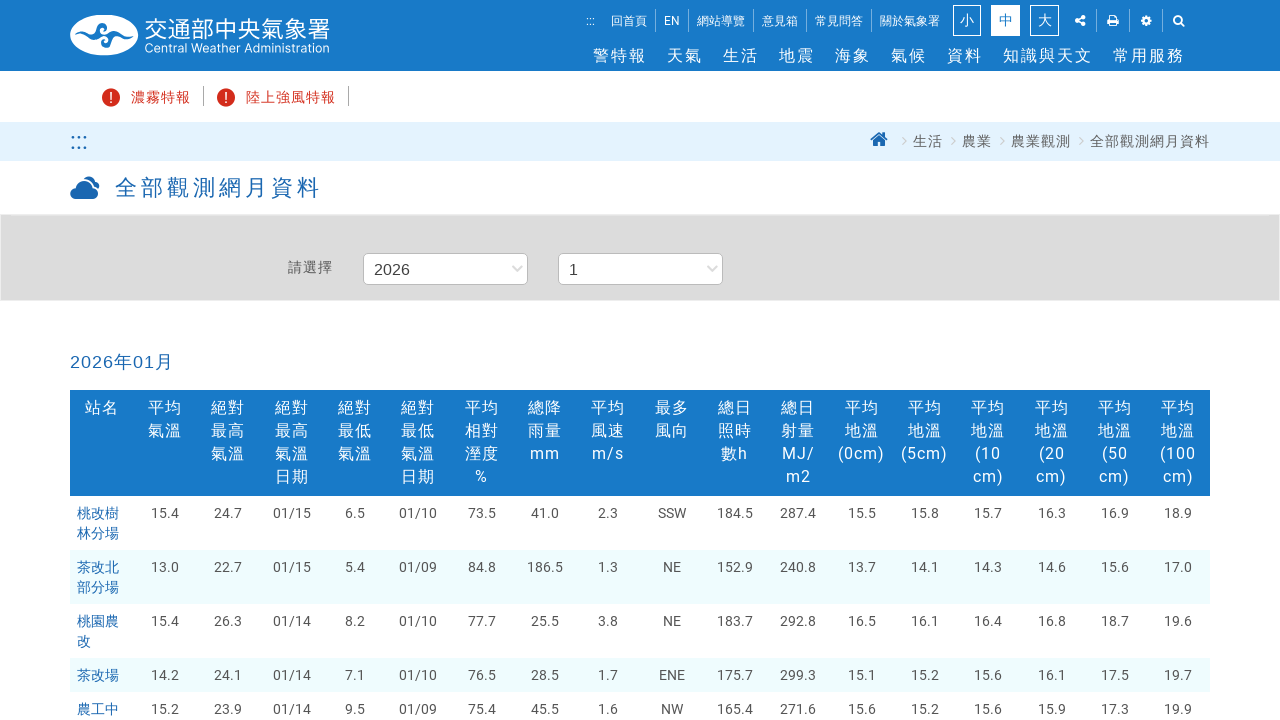

Clicked year dropdown at (445, 269) on xpath=//*[@id="Year"]
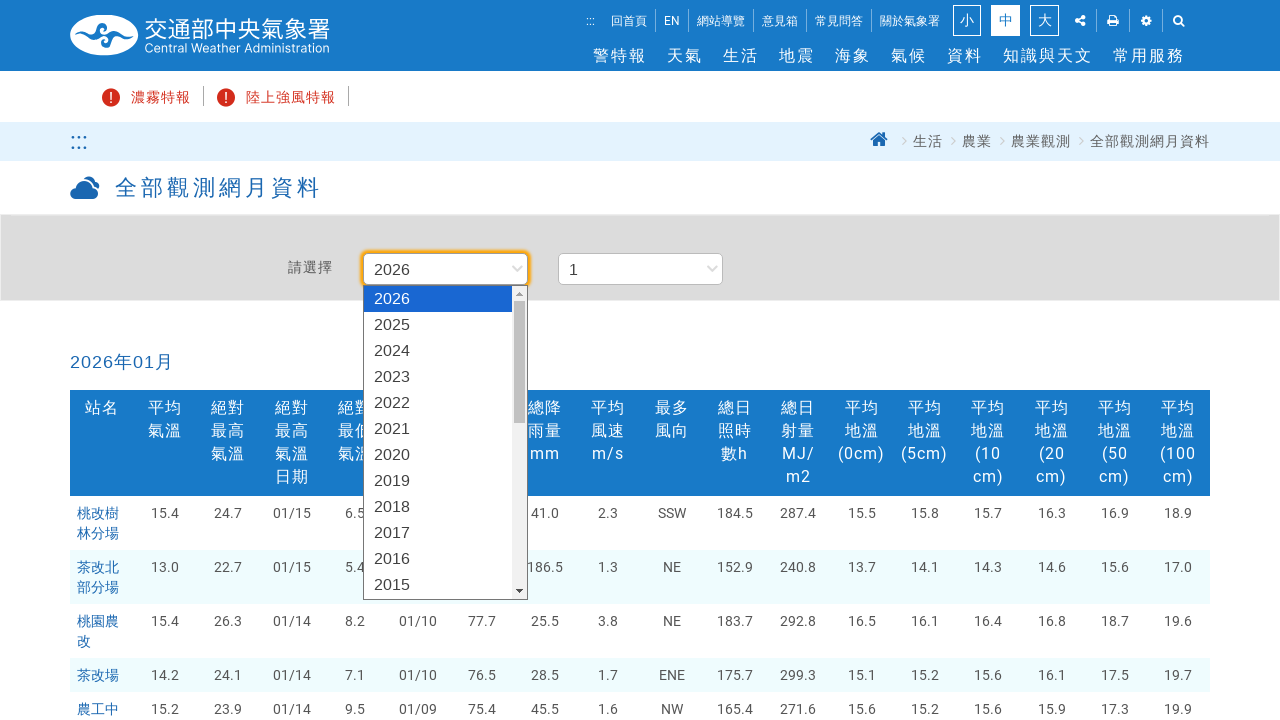

Selected year 2024 from dropdown on #Year
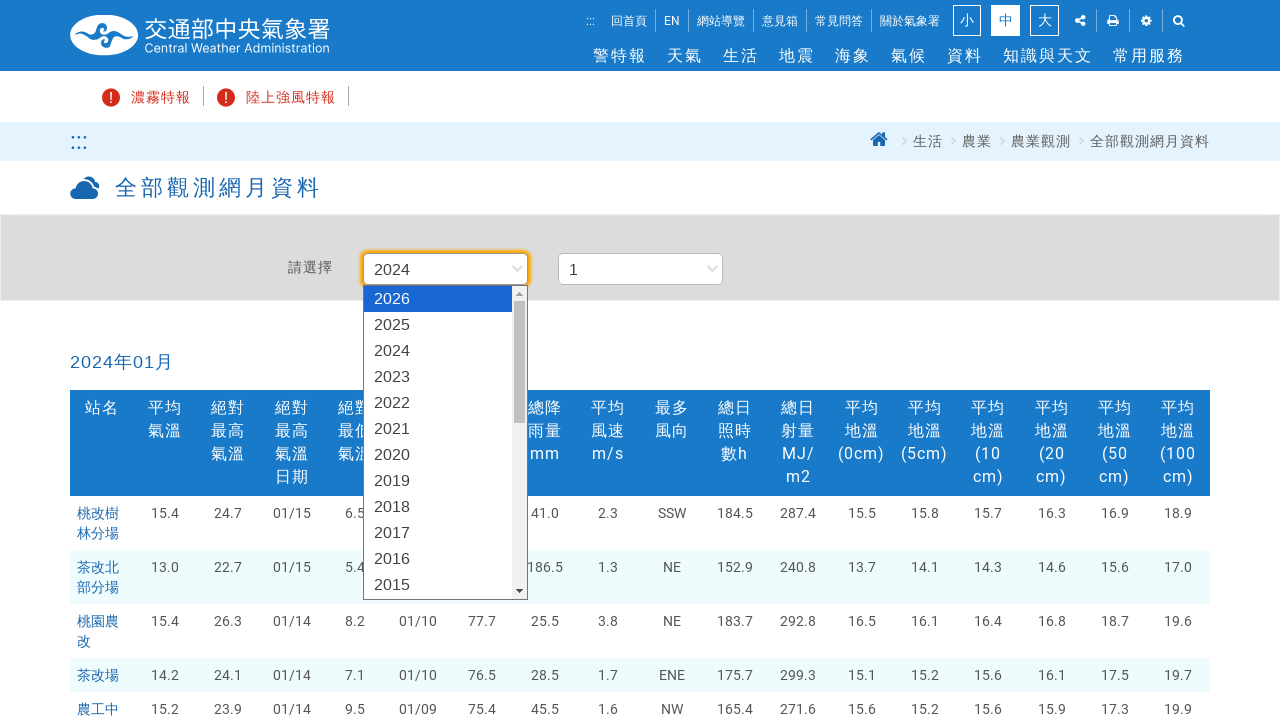

Month dropdown became visible
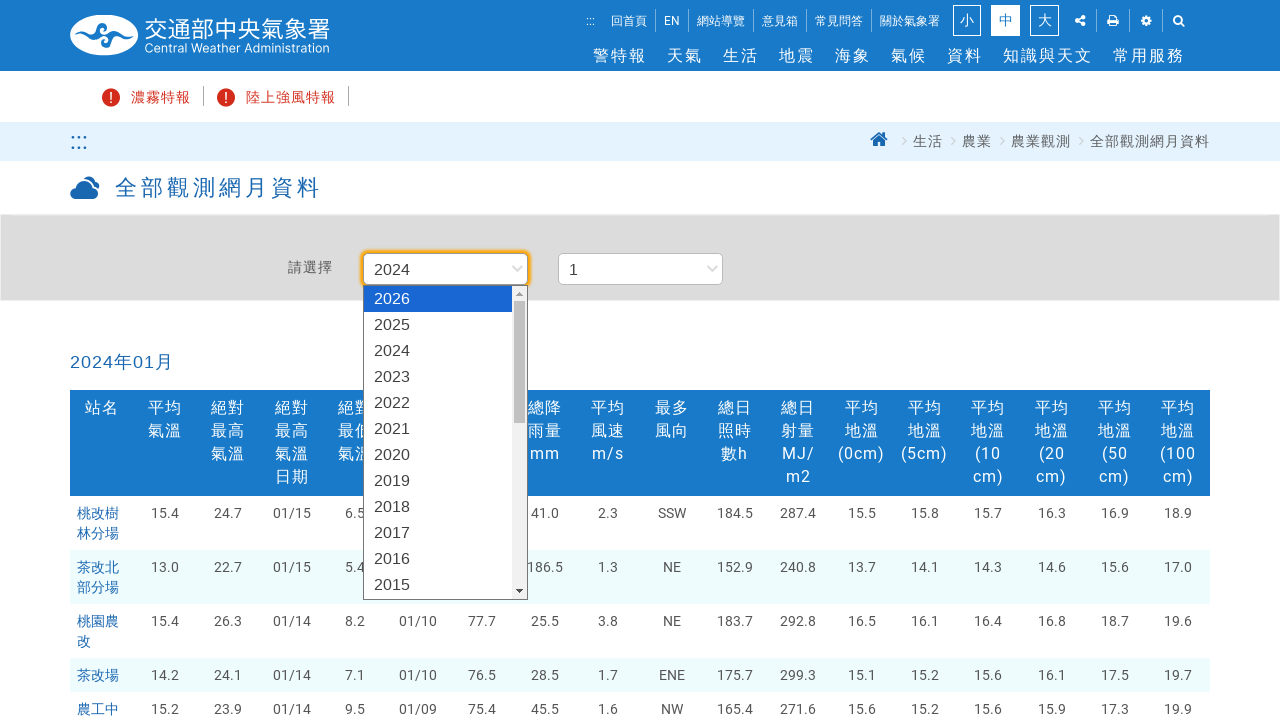

Clicked month dropdown at (640, 269) on xpath=//*[@id="Month"]
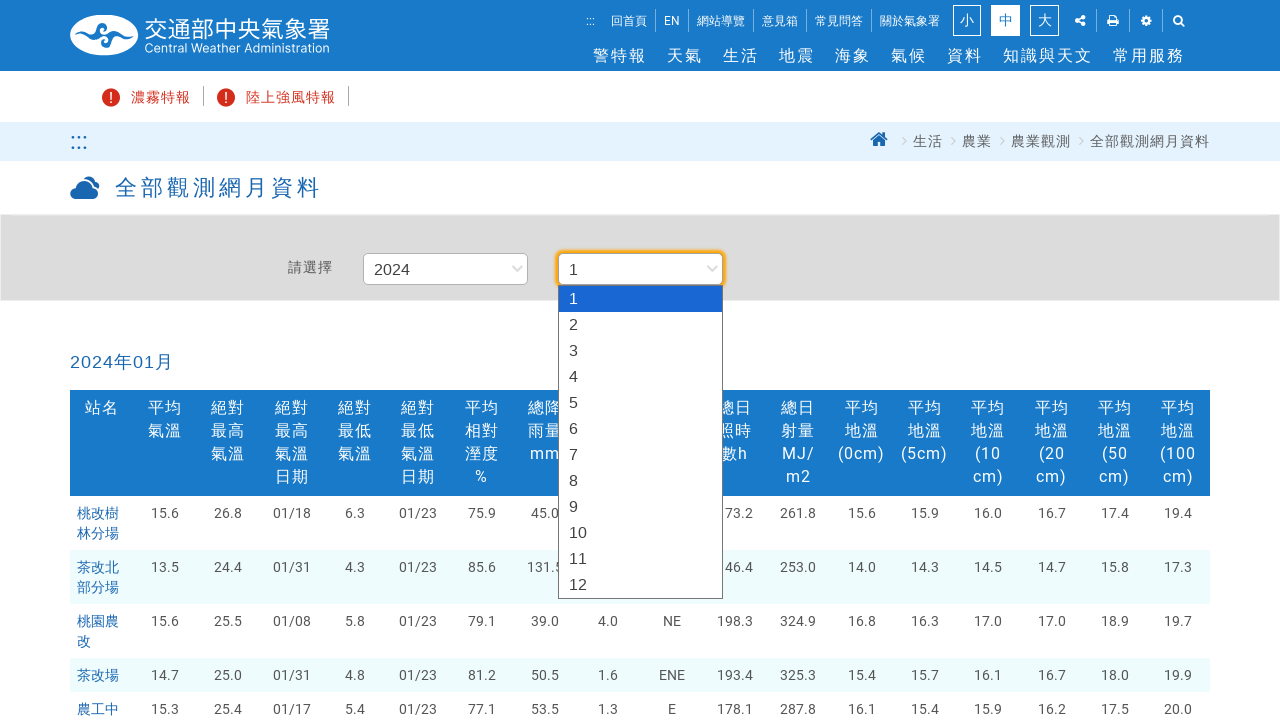

Selected month 1 from dropdown on #Month
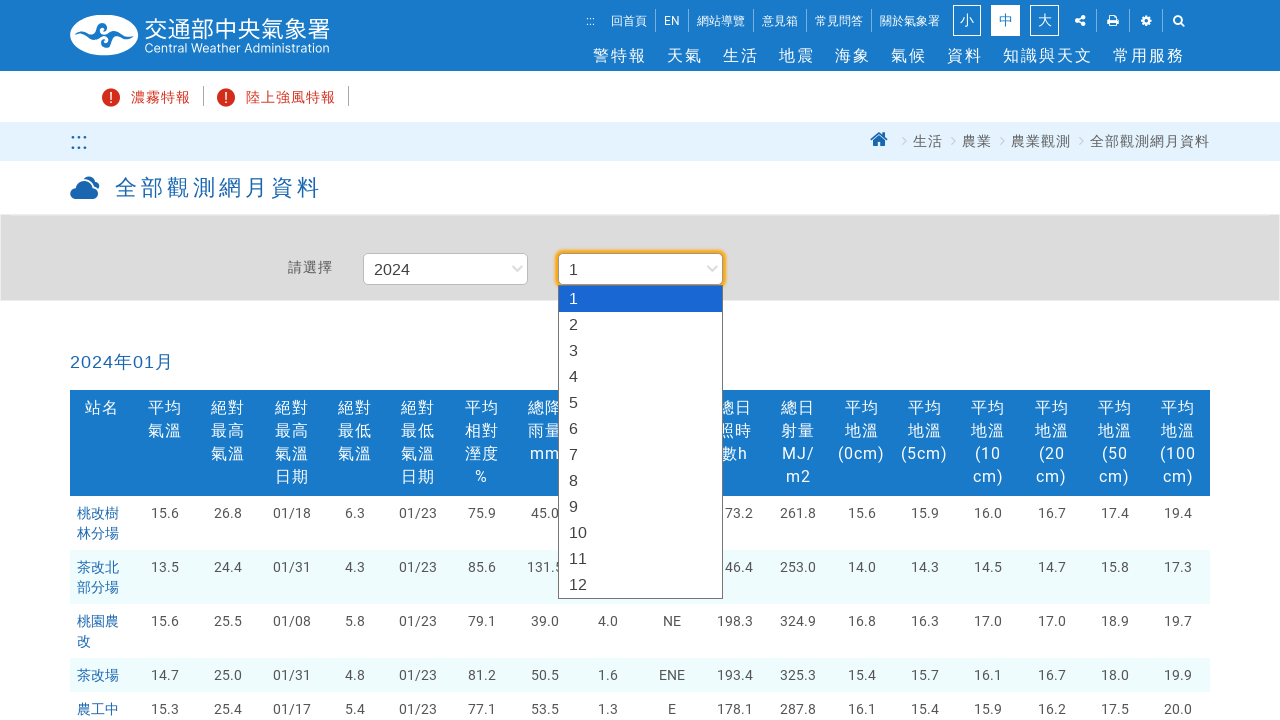

Table loaded for month 1
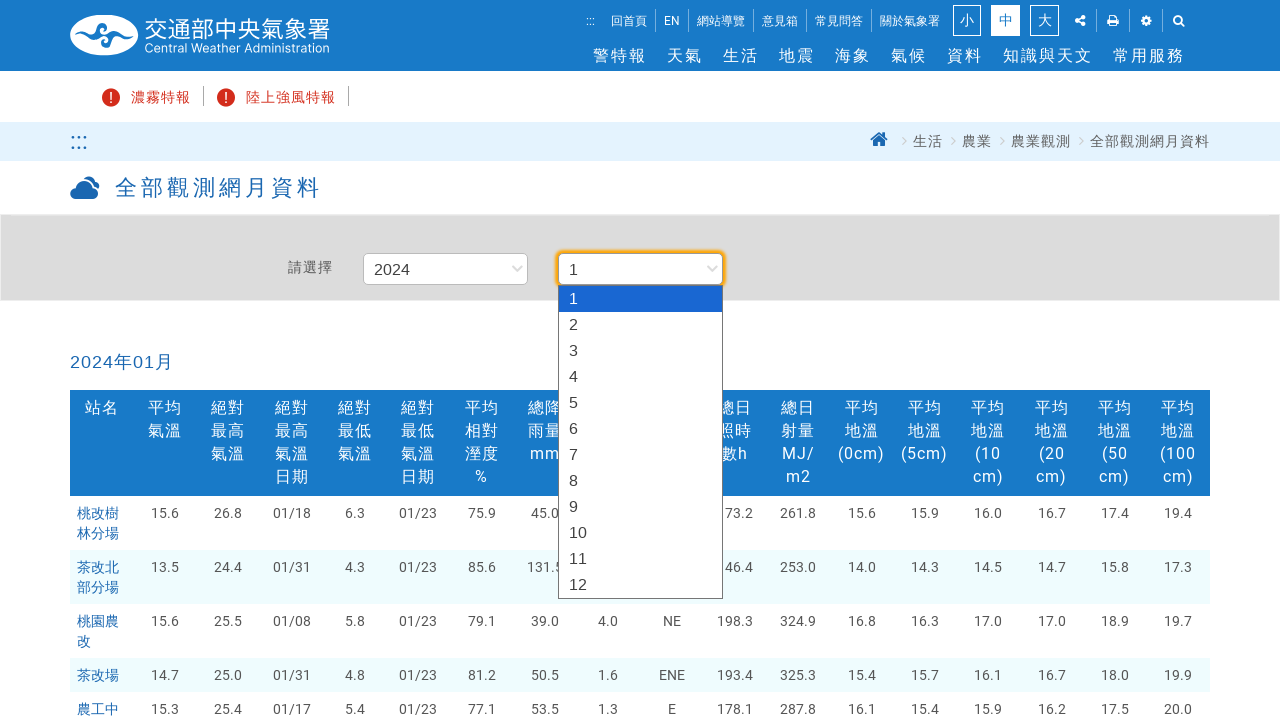

Waited 1 second for data to populate for month 1
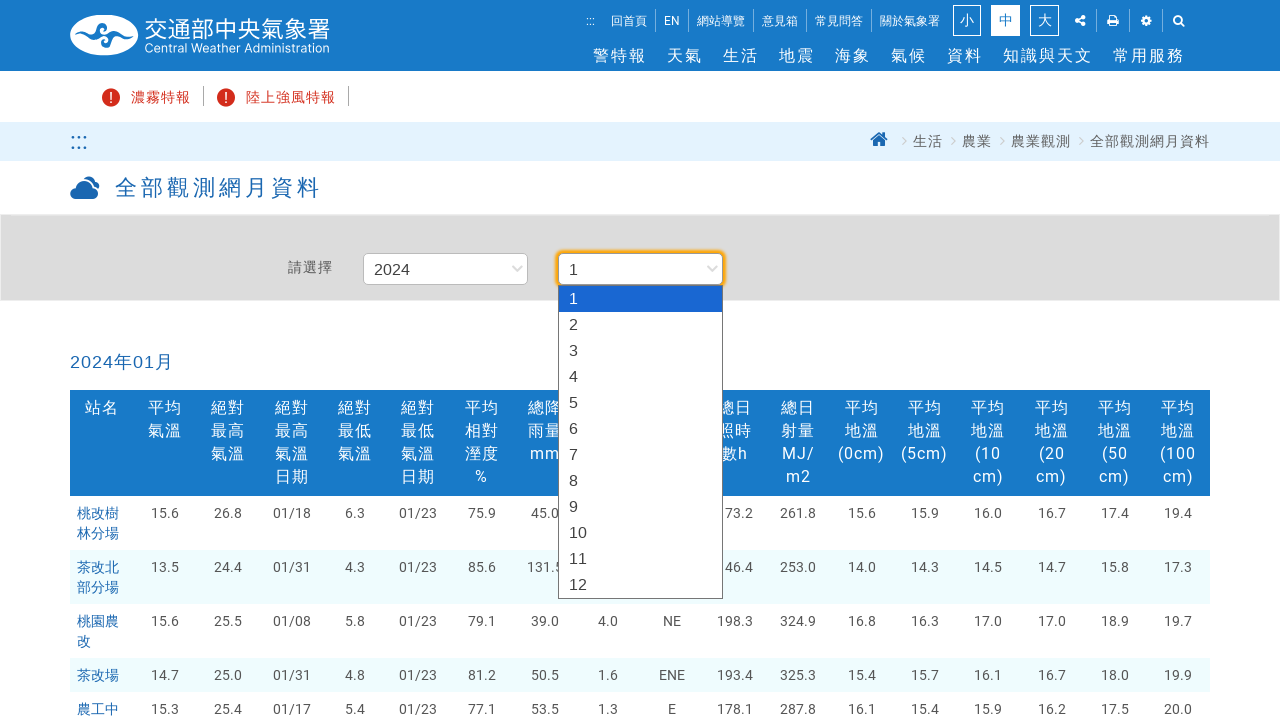

Clicked month dropdown at (640, 269) on xpath=//*[@id="Month"]
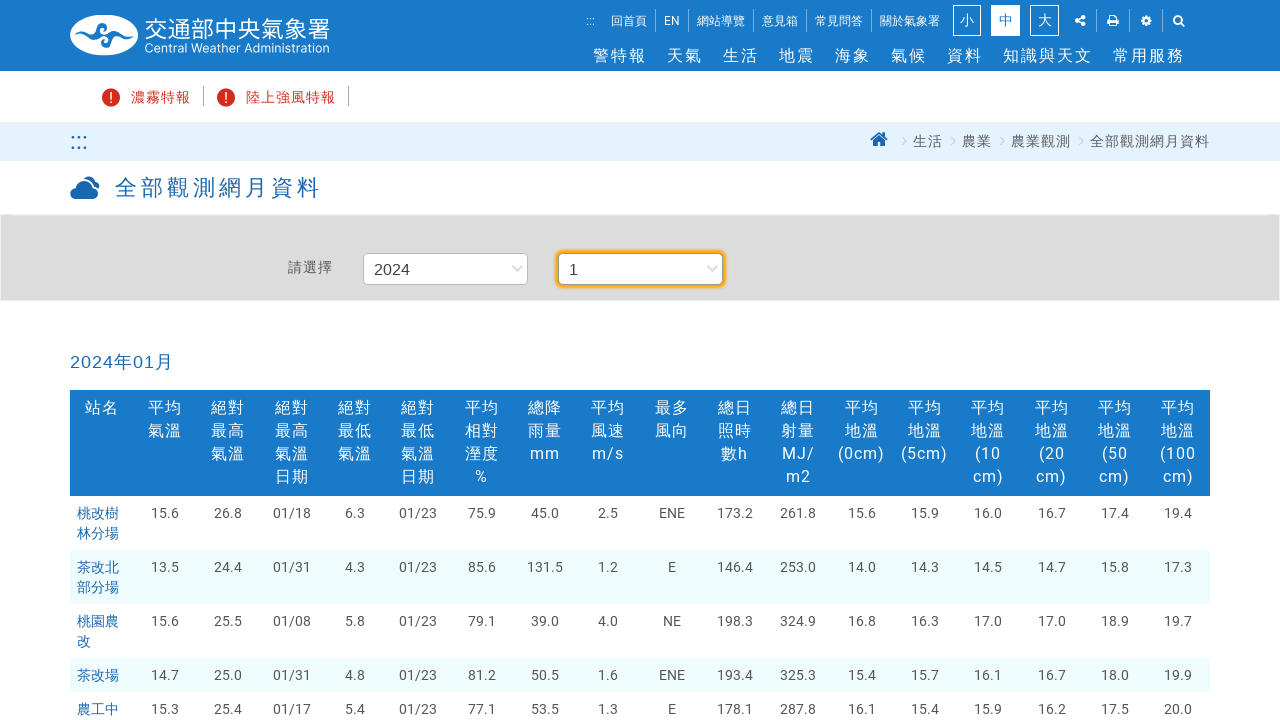

Selected month 6 from dropdown on #Month
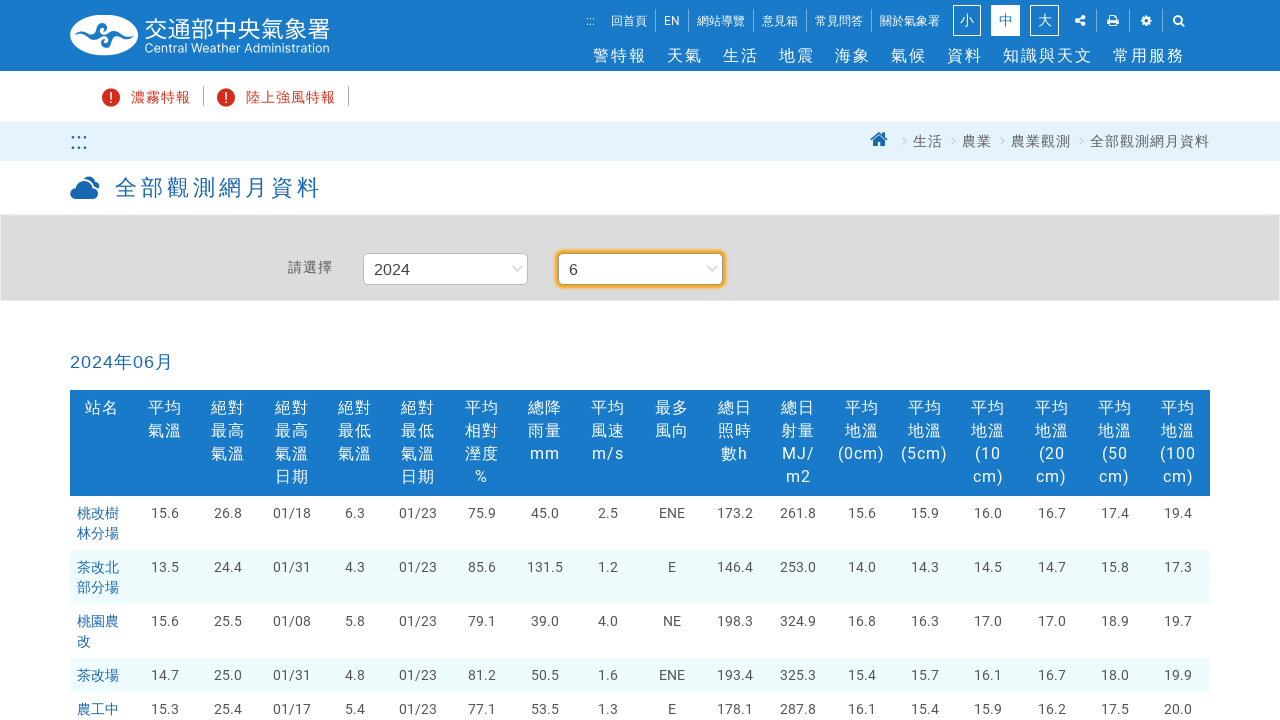

Table loaded for month 6
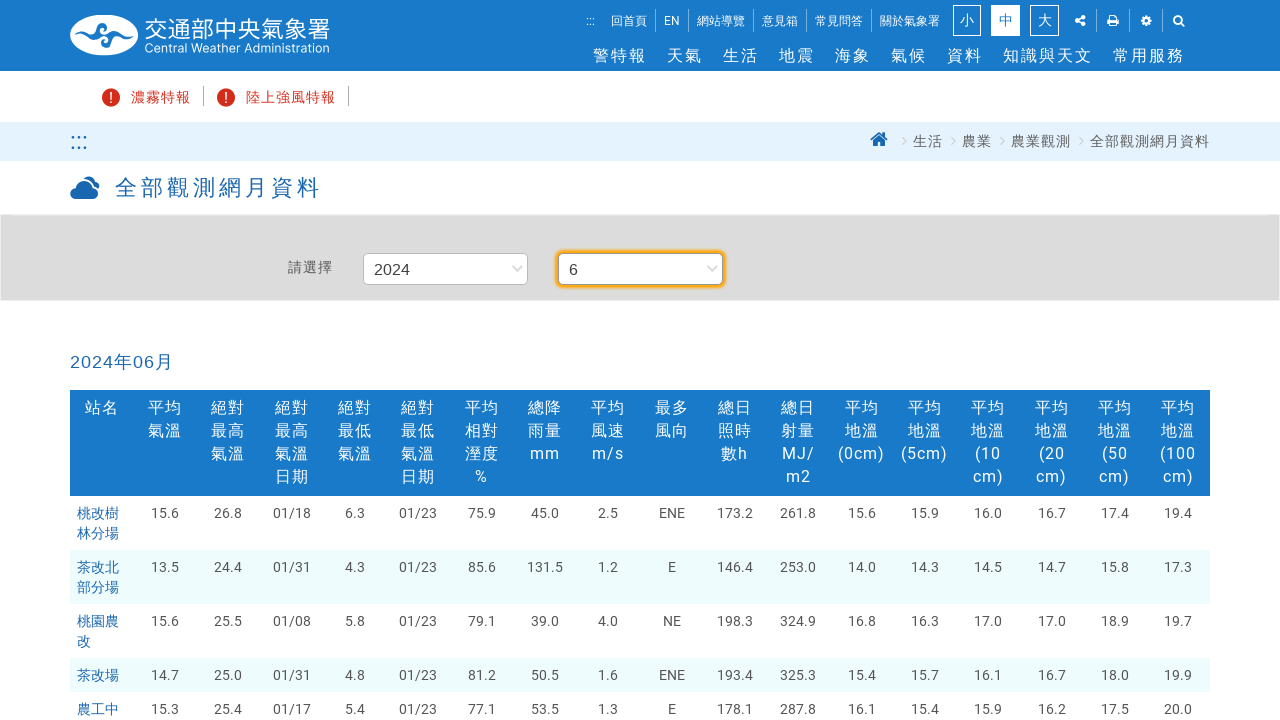

Waited 1 second for data to populate for month 6
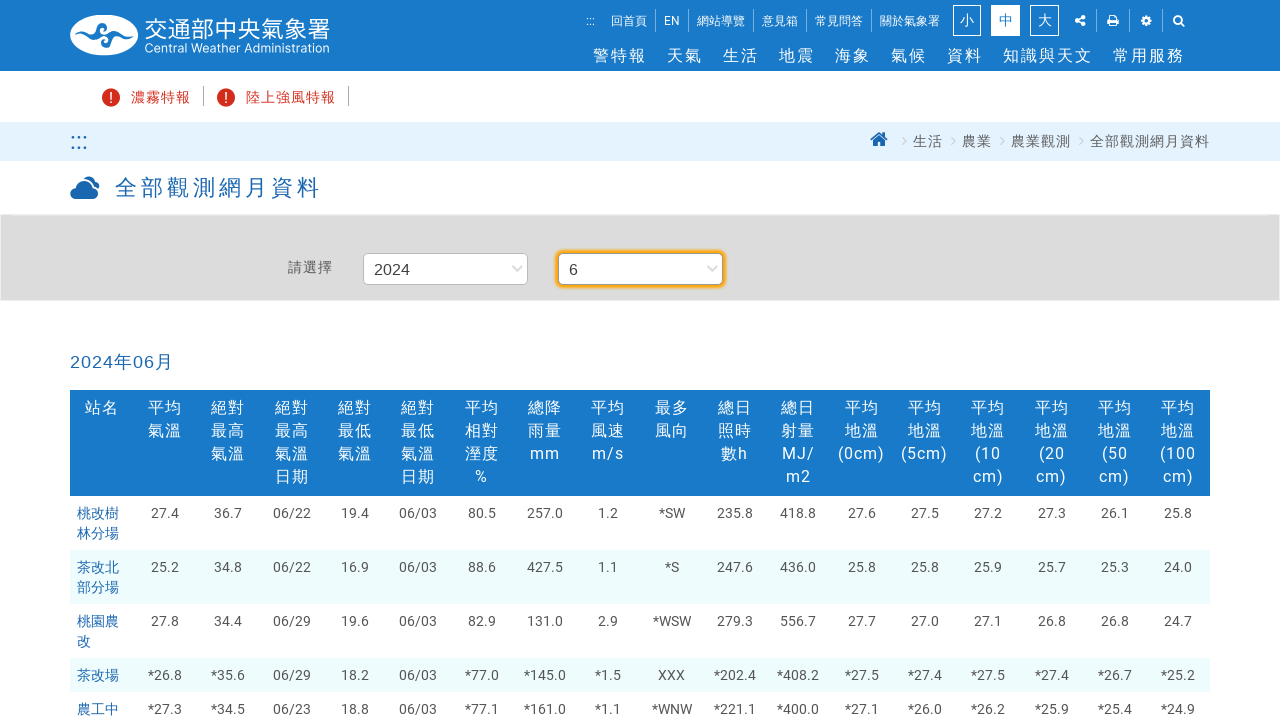

Clicked month dropdown at (640, 269) on xpath=//*[@id="Month"]
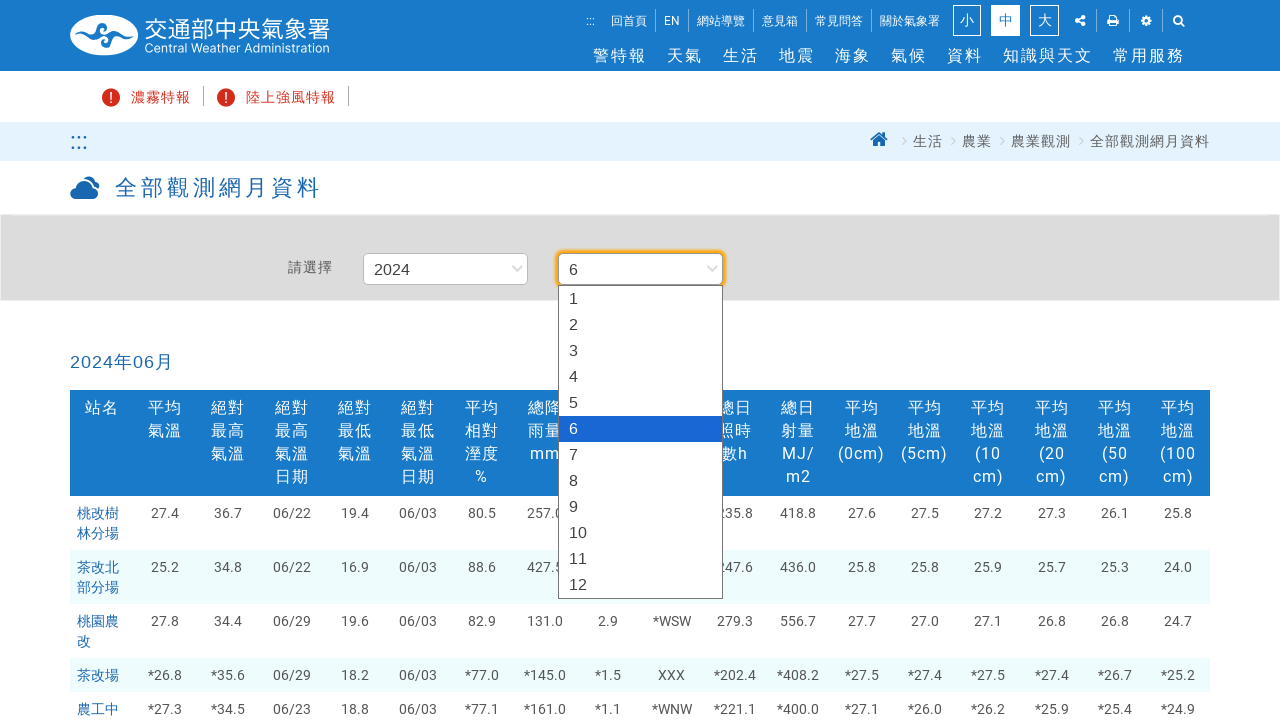

Selected month 12 from dropdown on #Month
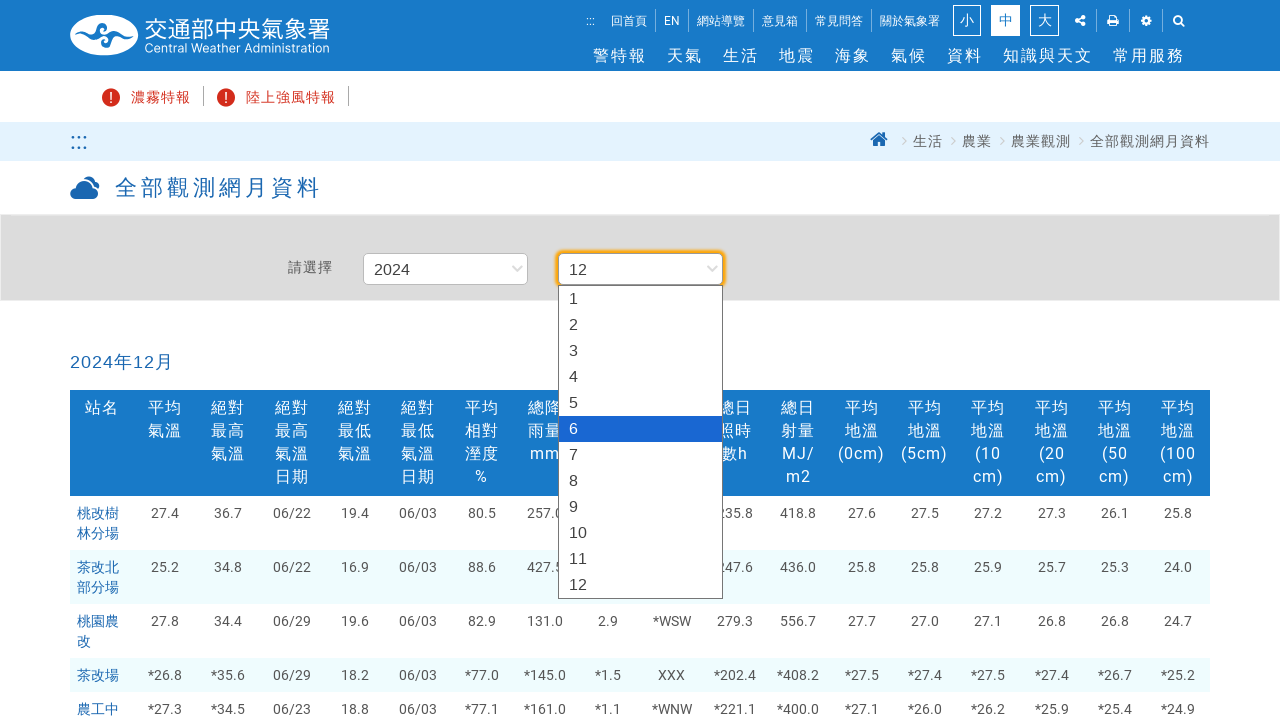

Table loaded for month 12
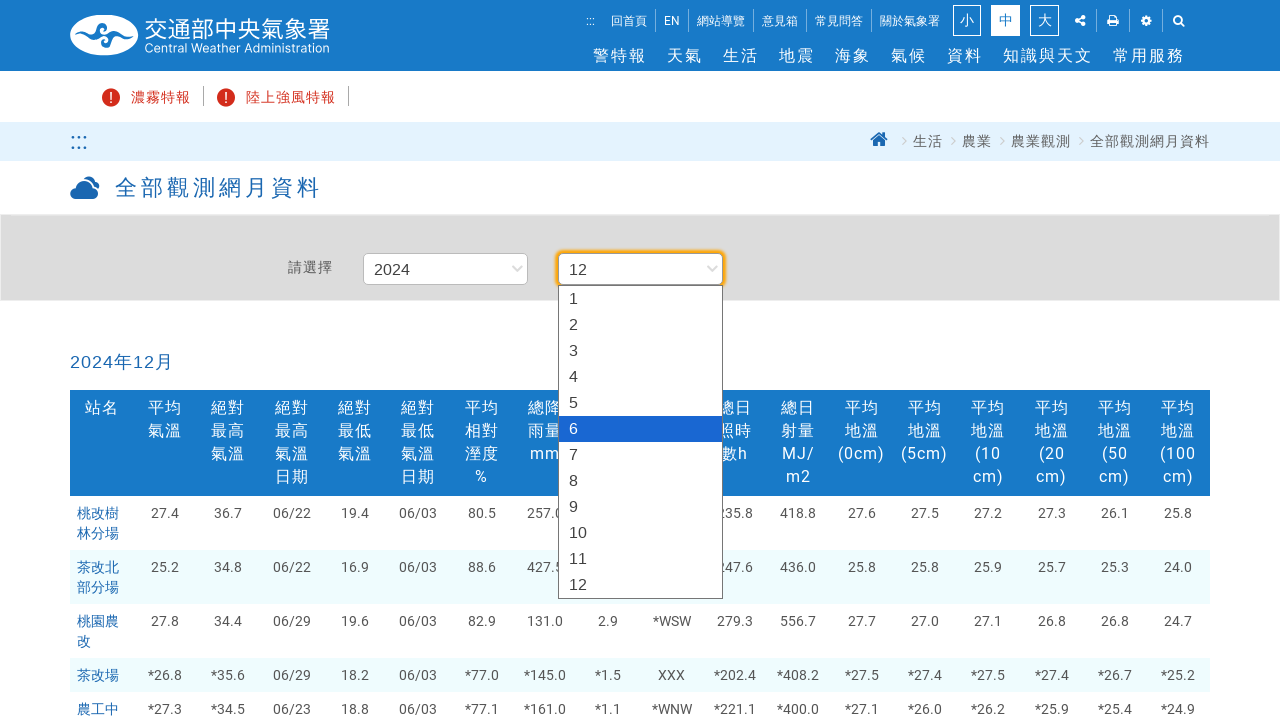

Waited 1 second for data to populate for month 12
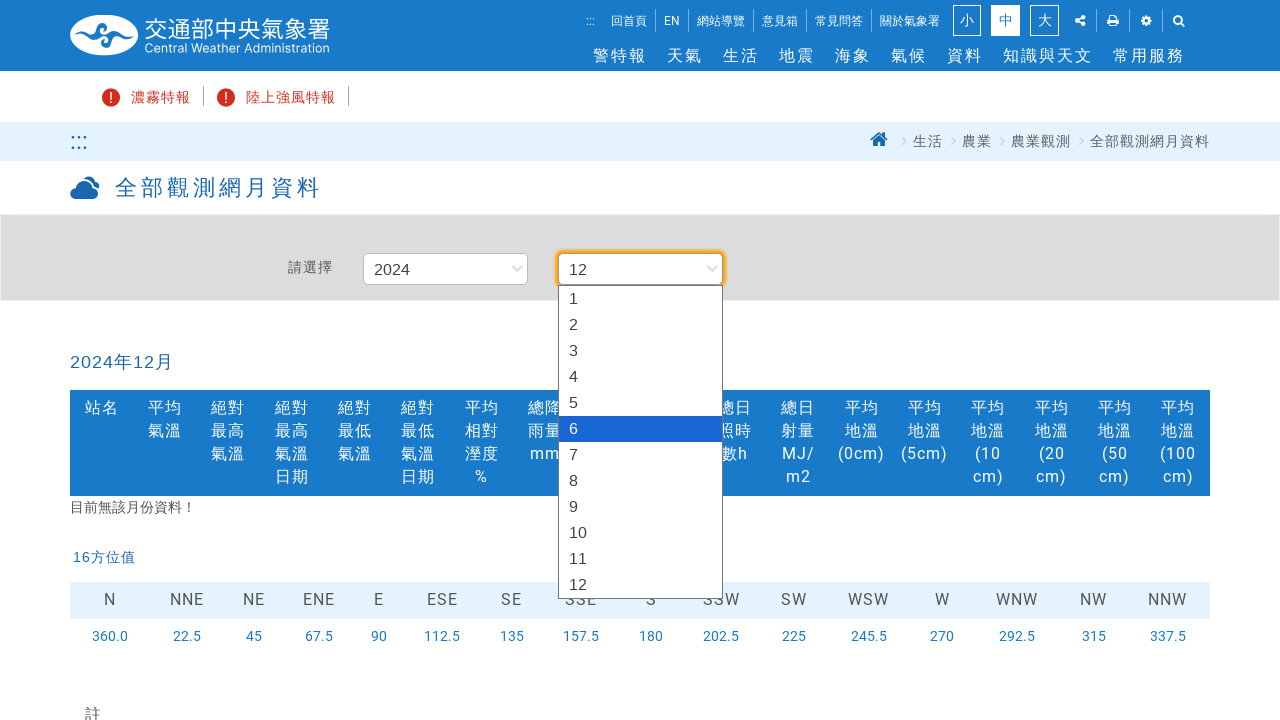

Final table verified to be present with data
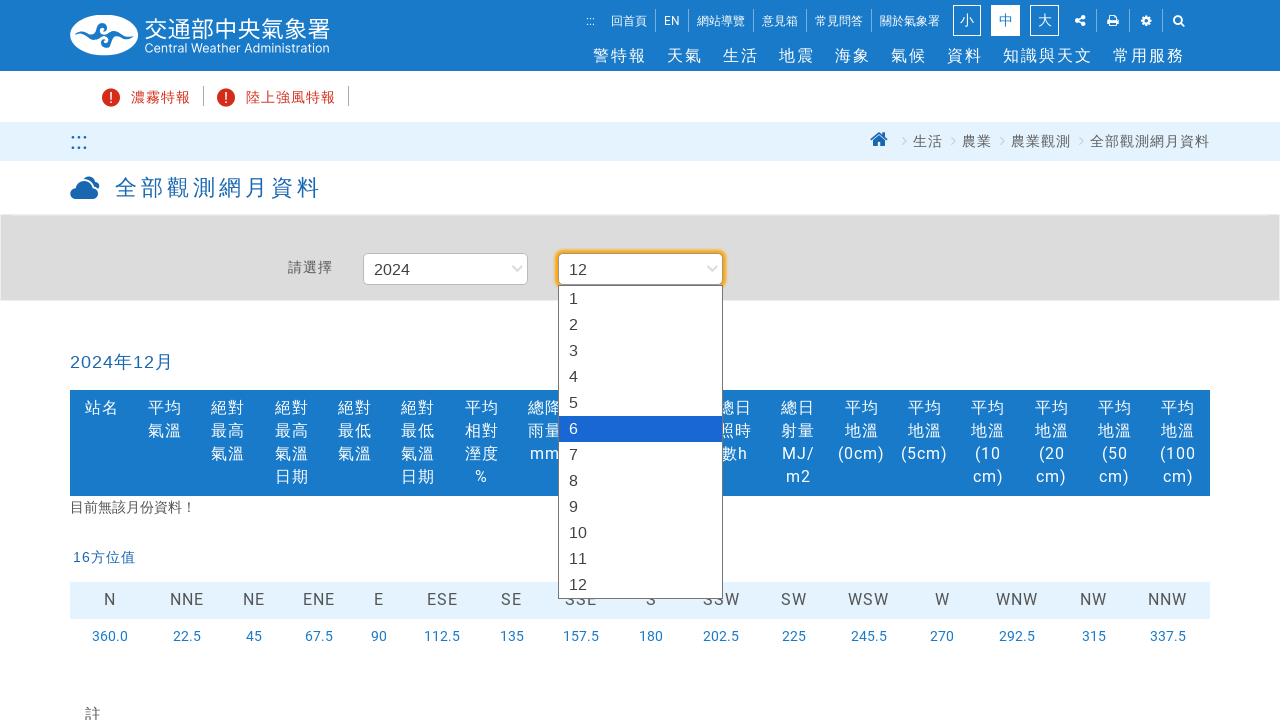

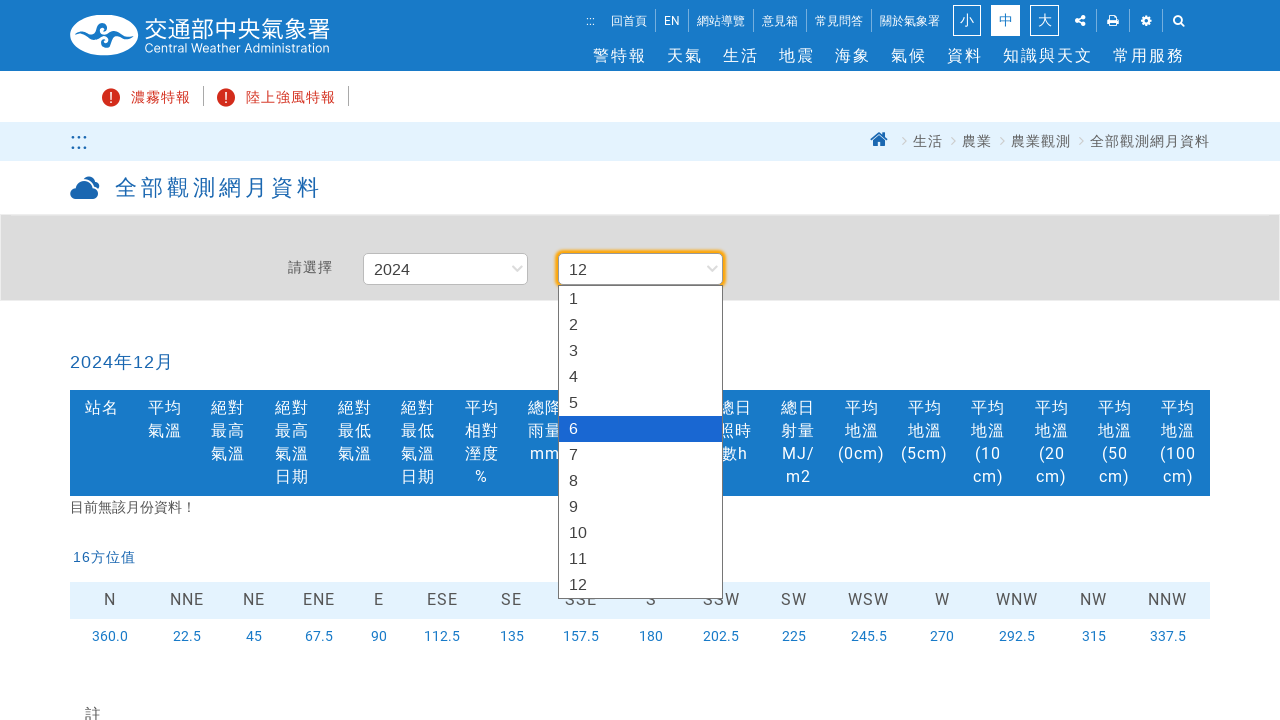